Tests that new todo items are appended to the bottom of the list by creating 3 items and verifying the count

Starting URL: https://demo.playwright.dev/todomvc

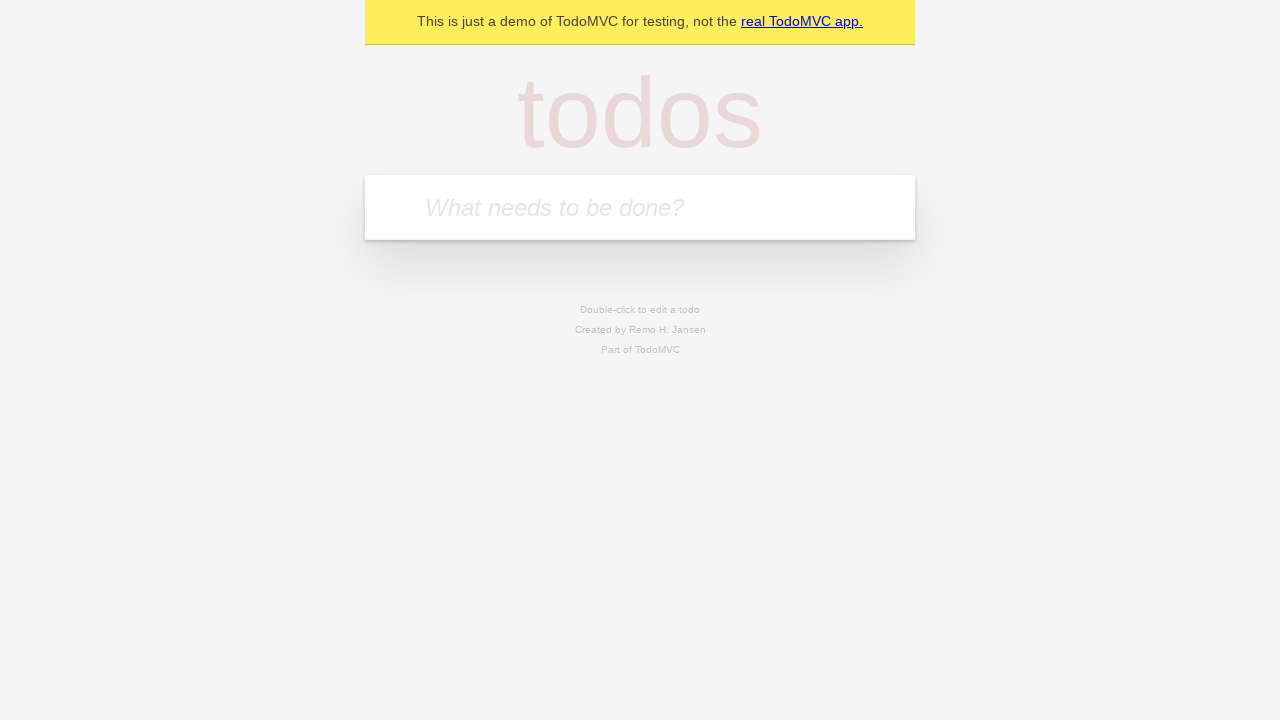

Filled todo input with 'buy some cheese' on internal:attr=[placeholder="What needs to be done?"i]
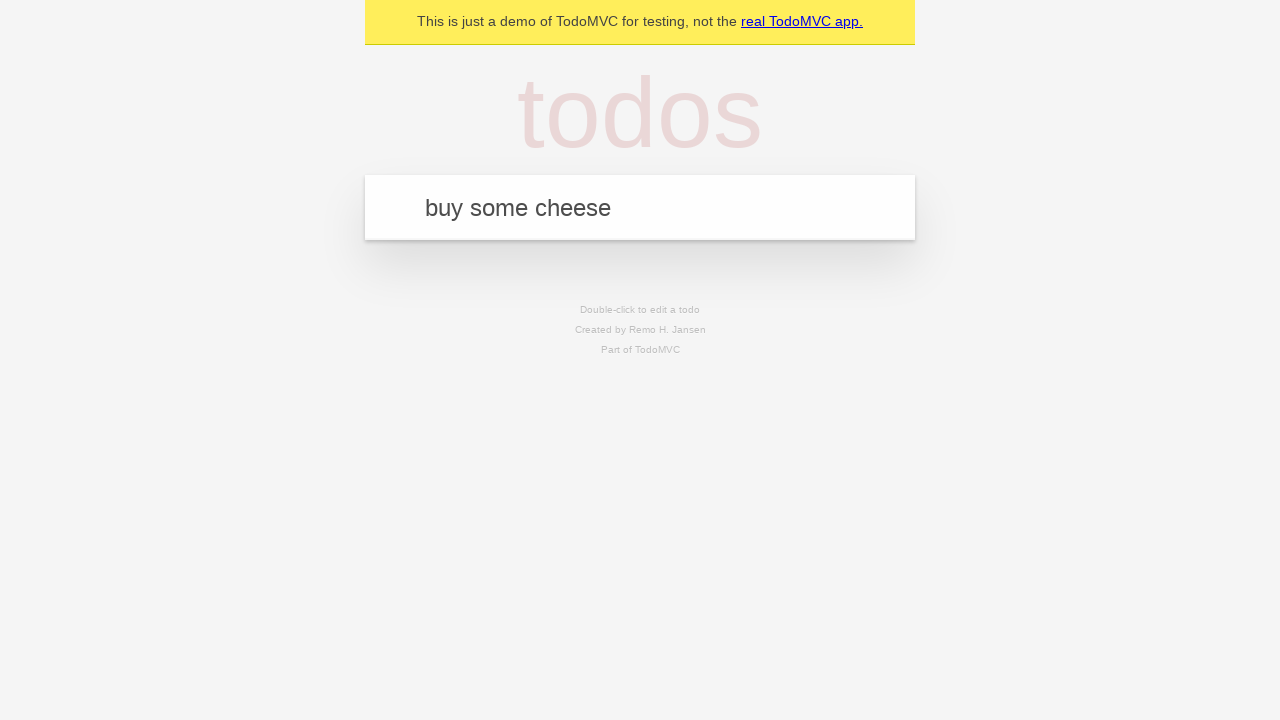

Pressed Enter to create first todo item on internal:attr=[placeholder="What needs to be done?"i]
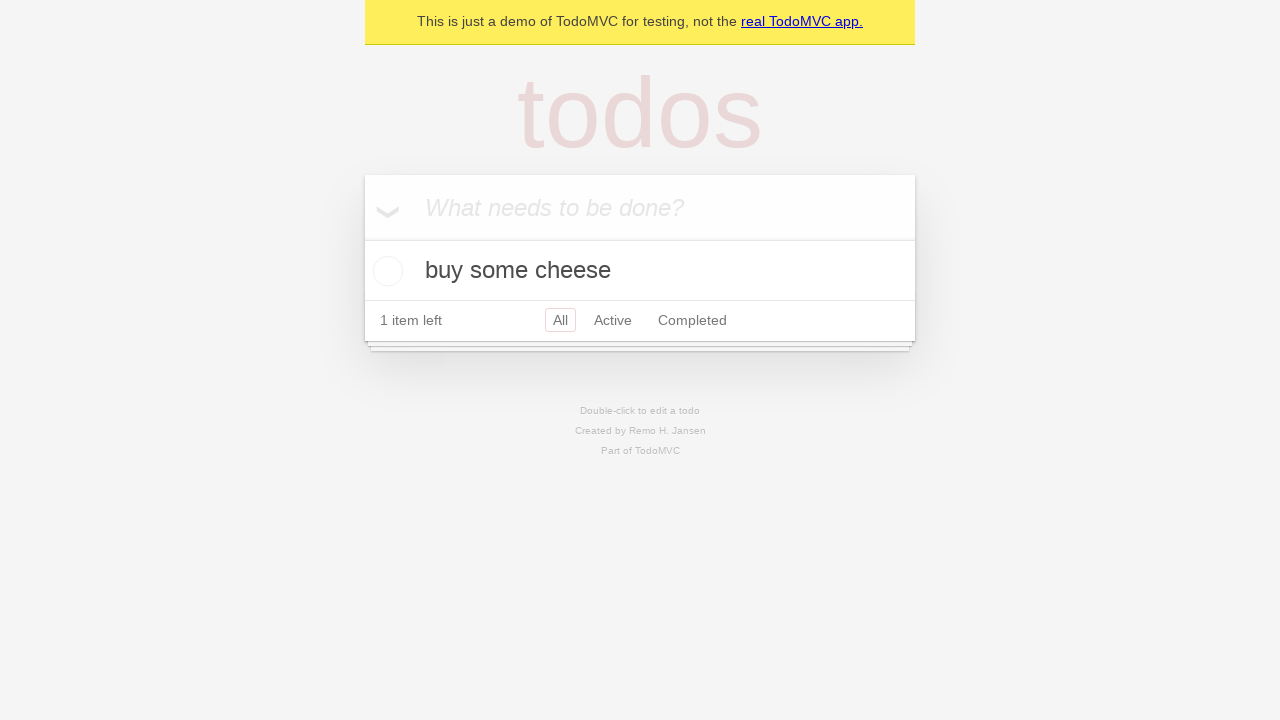

Filled todo input with 'feed the cat' on internal:attr=[placeholder="What needs to be done?"i]
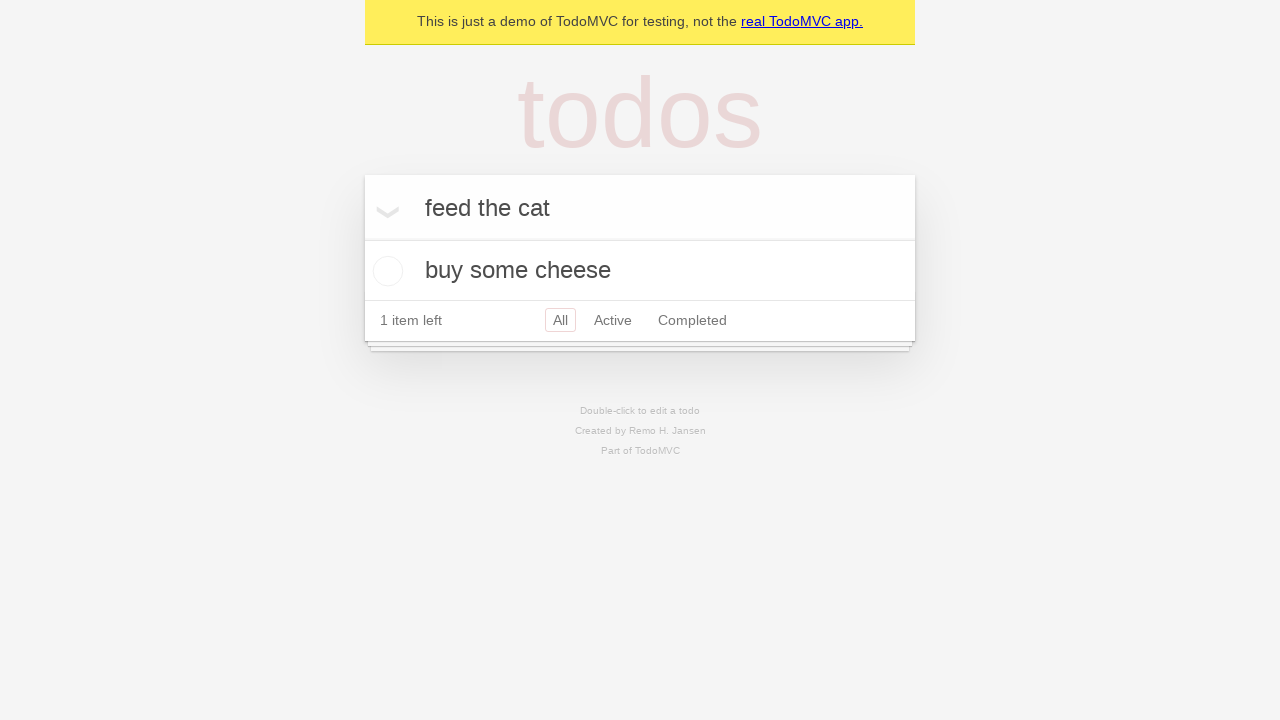

Pressed Enter to create second todo item on internal:attr=[placeholder="What needs to be done?"i]
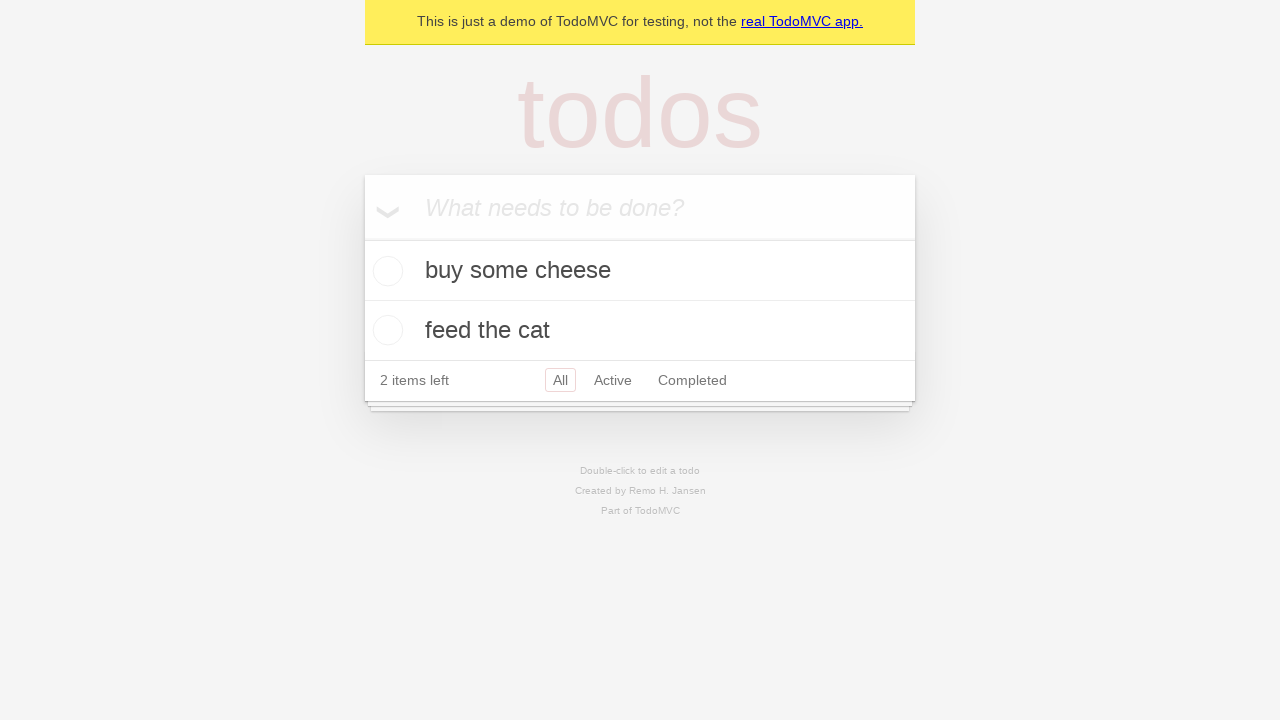

Filled todo input with 'book a doctors appointment' on internal:attr=[placeholder="What needs to be done?"i]
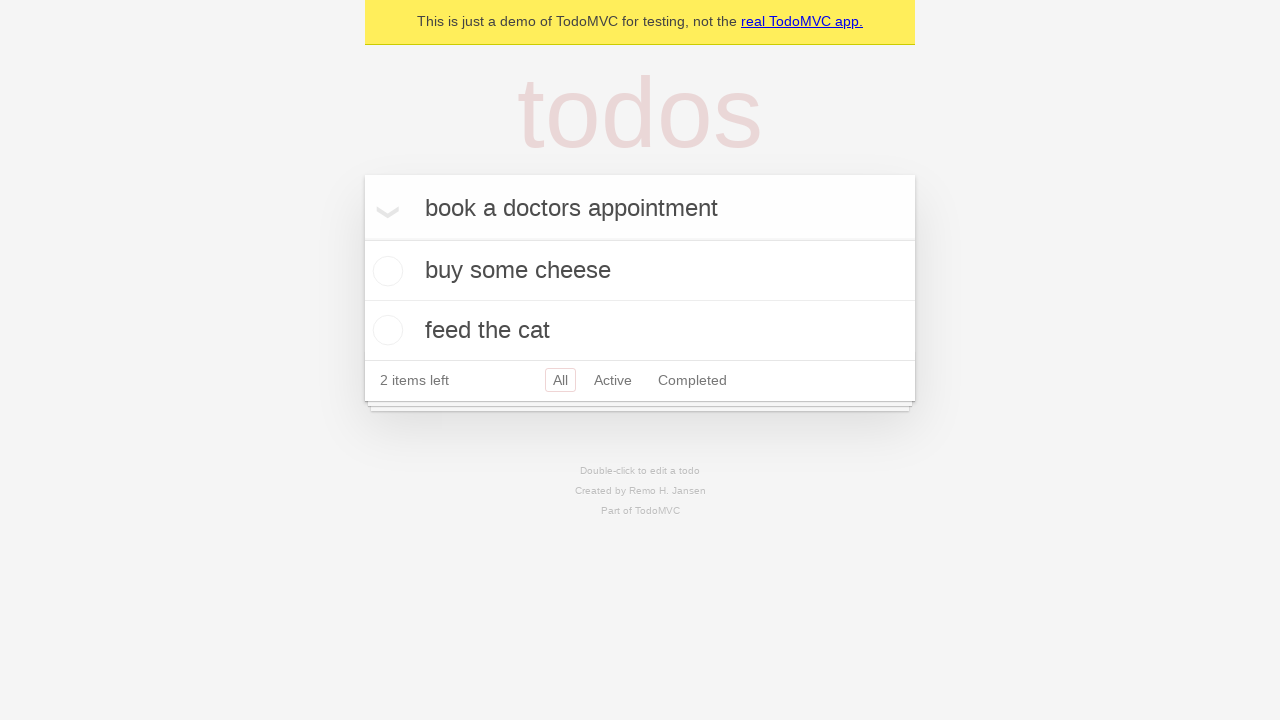

Pressed Enter to create third todo item on internal:attr=[placeholder="What needs to be done?"i]
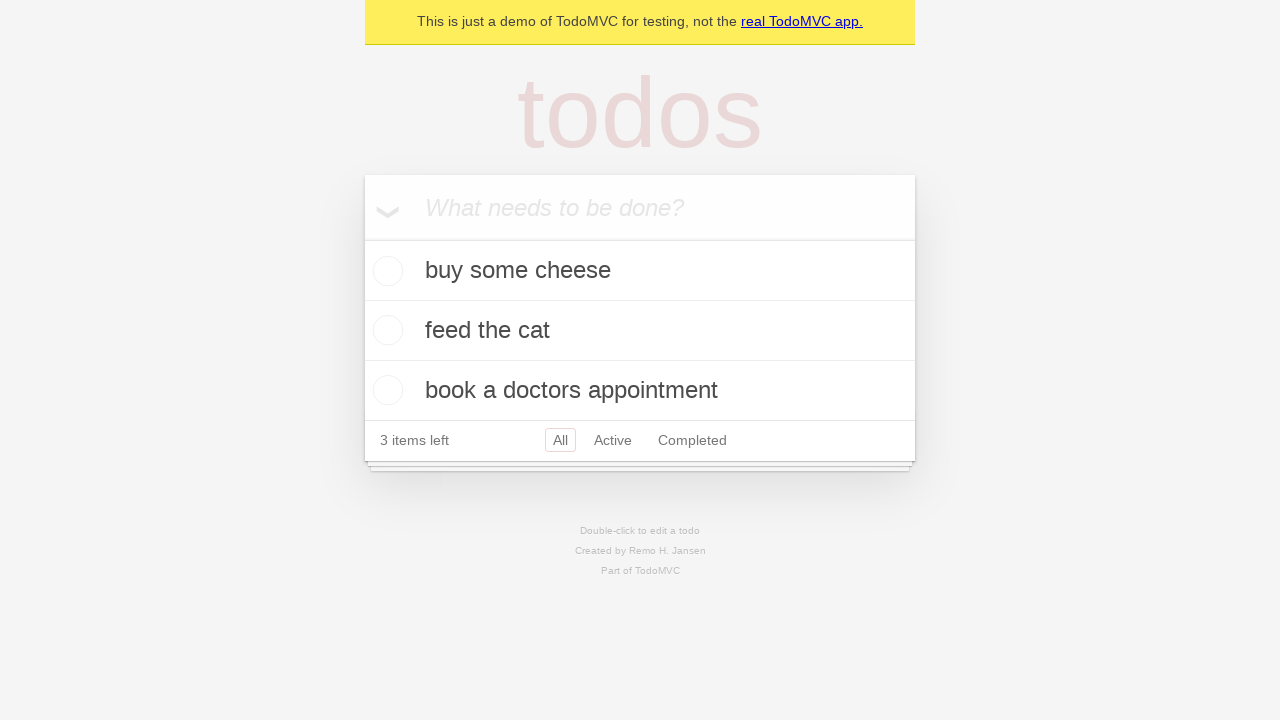

Verified that 3 todo items are displayed with '3 items left' counter
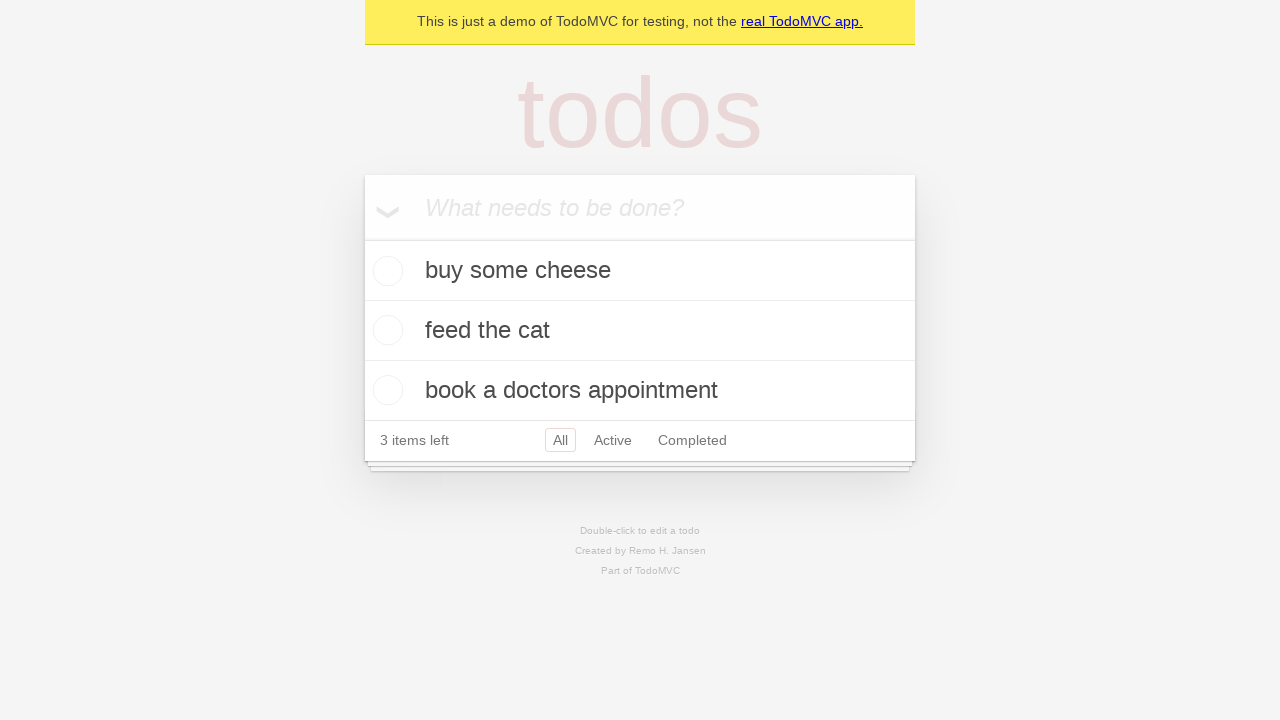

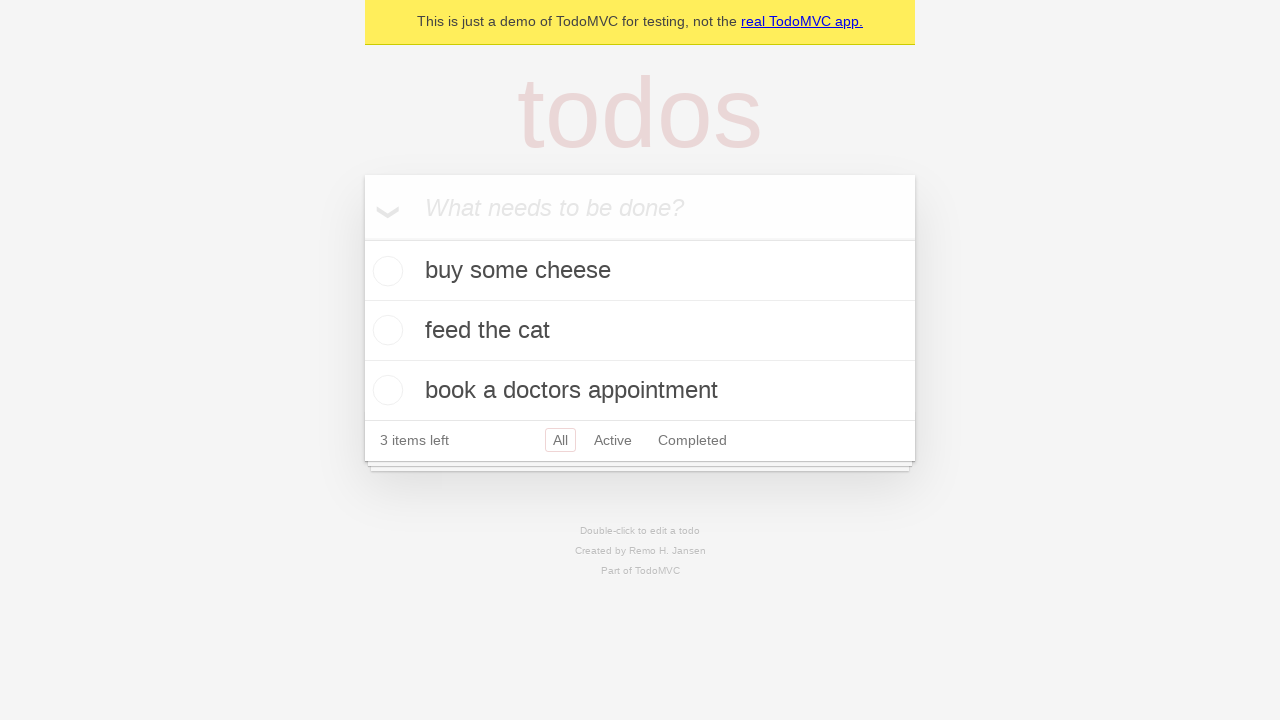